Tests e-commerce shopping flow by searching for products, adding items to cart, applying a promo code, and verifying that the discount amount is less than the total price

Starting URL: https://rahulshettyacademy.com/seleniumPractise/#/

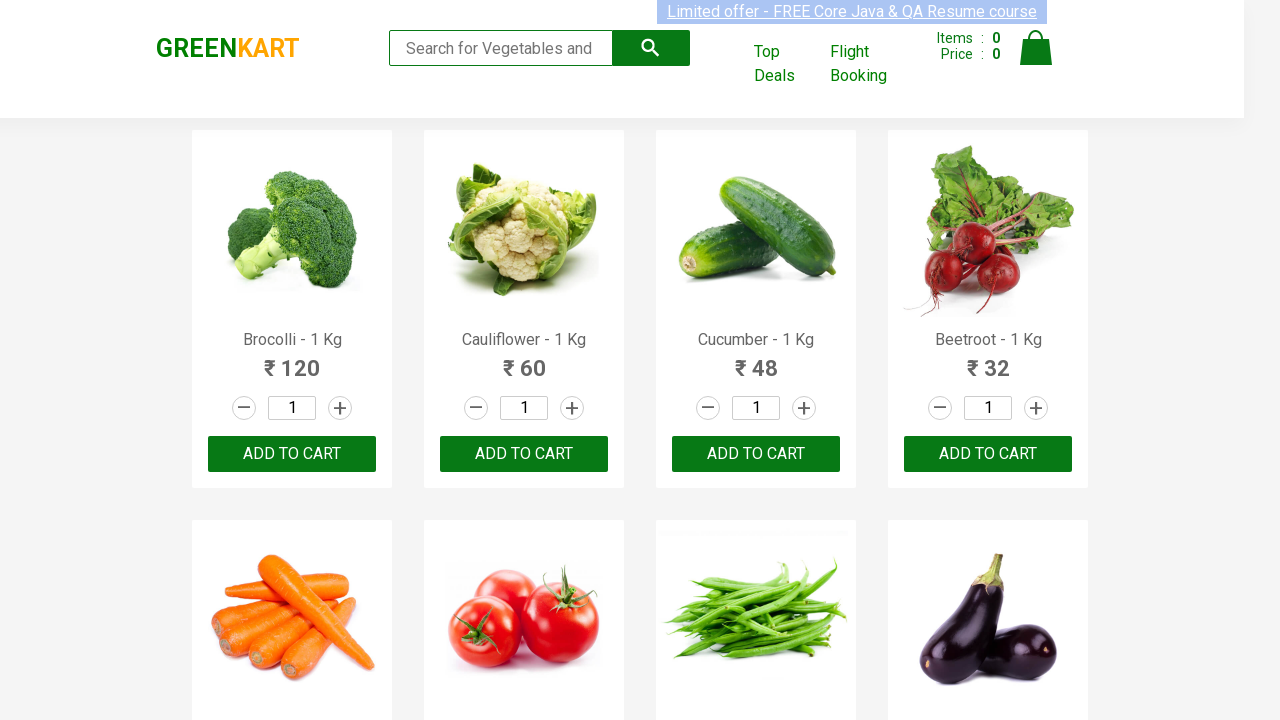

Filled search field with 'ber' on .search-keyword
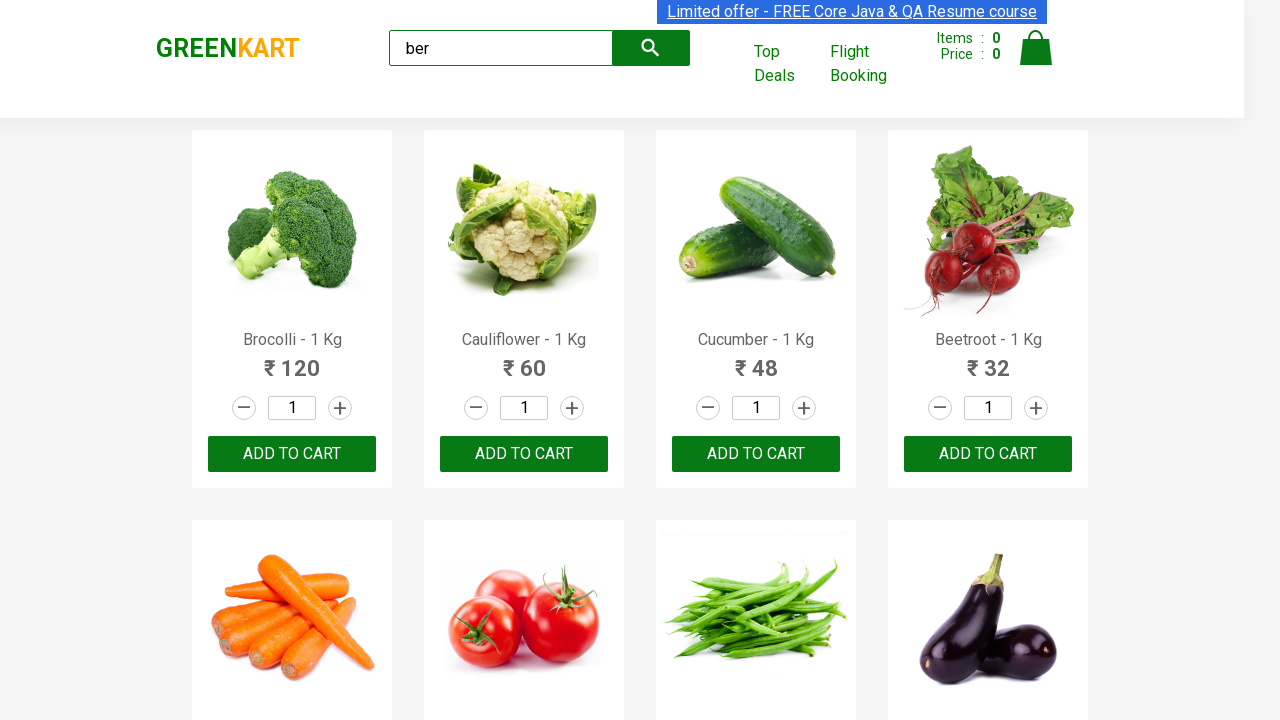

Search results loaded
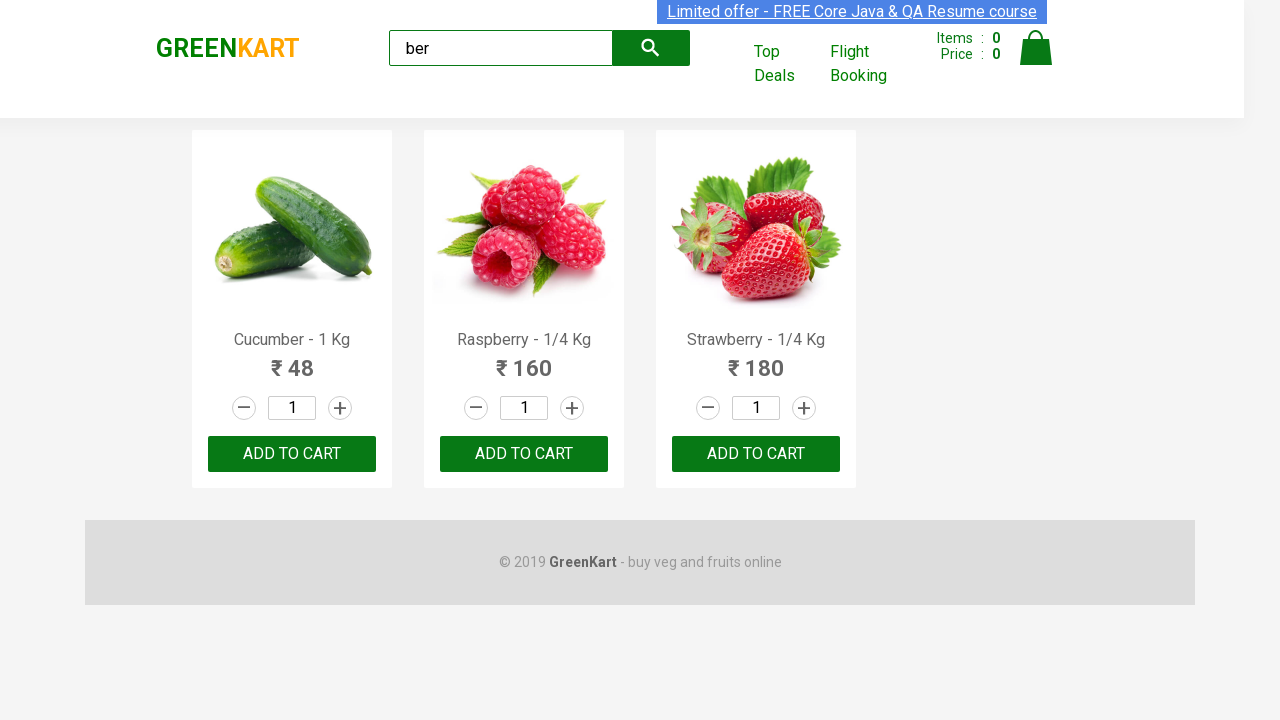

Located all 'ADD TO CART' buttons
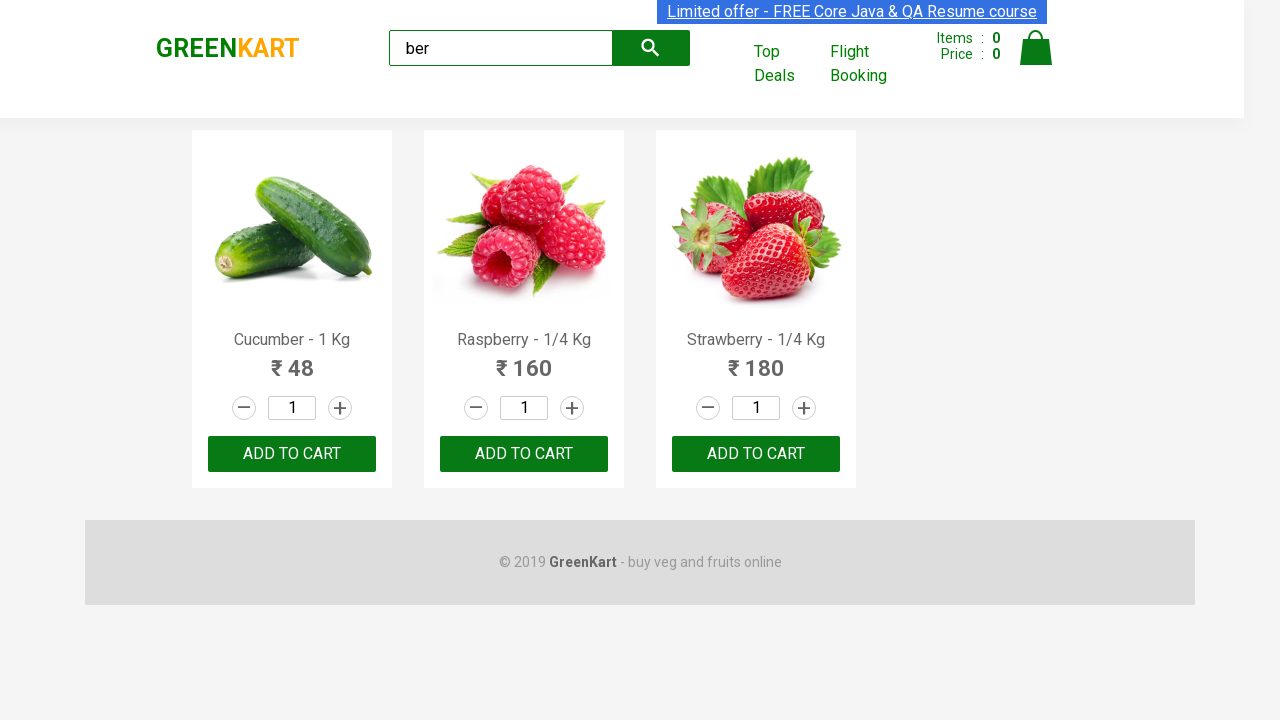

Clicked 'ADD TO CART' button (item 1 of 3) at (292, 454) on xpath=//button[text()='ADD TO CART'] >> nth=0
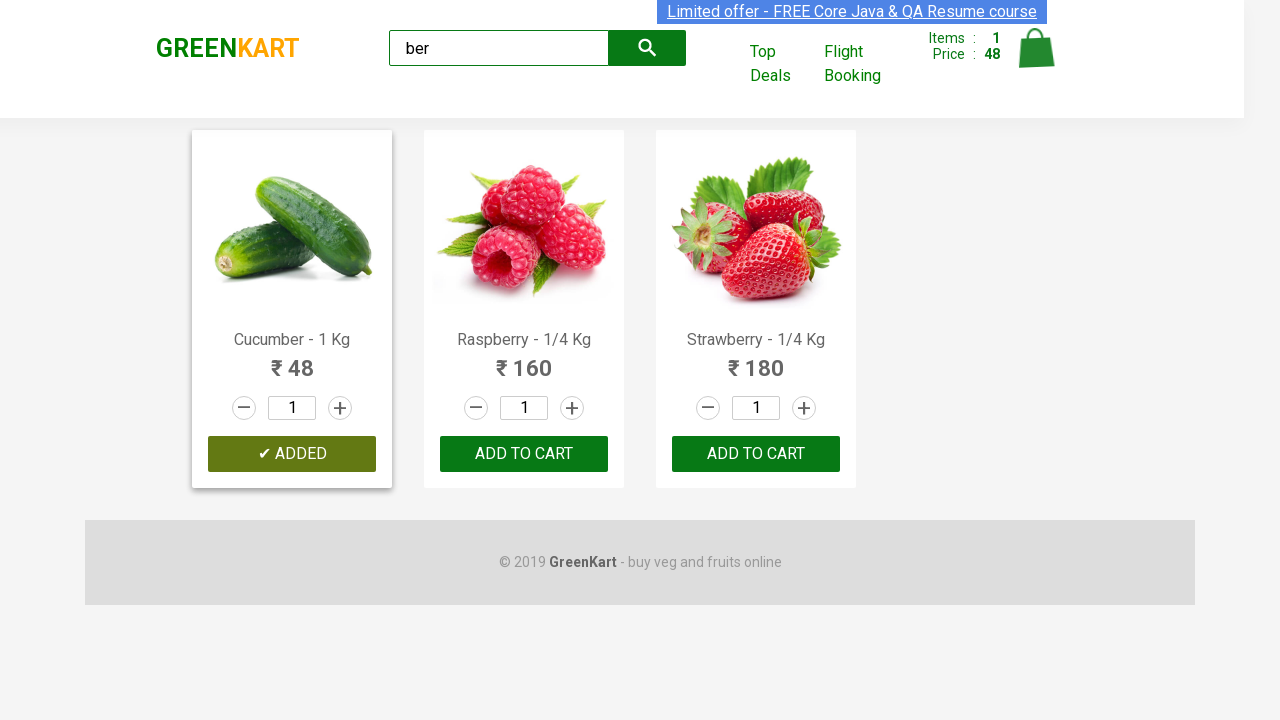

Clicked 'ADD TO CART' button (item 2 of 3) at (756, 454) on xpath=//button[text()='ADD TO CART'] >> nth=1
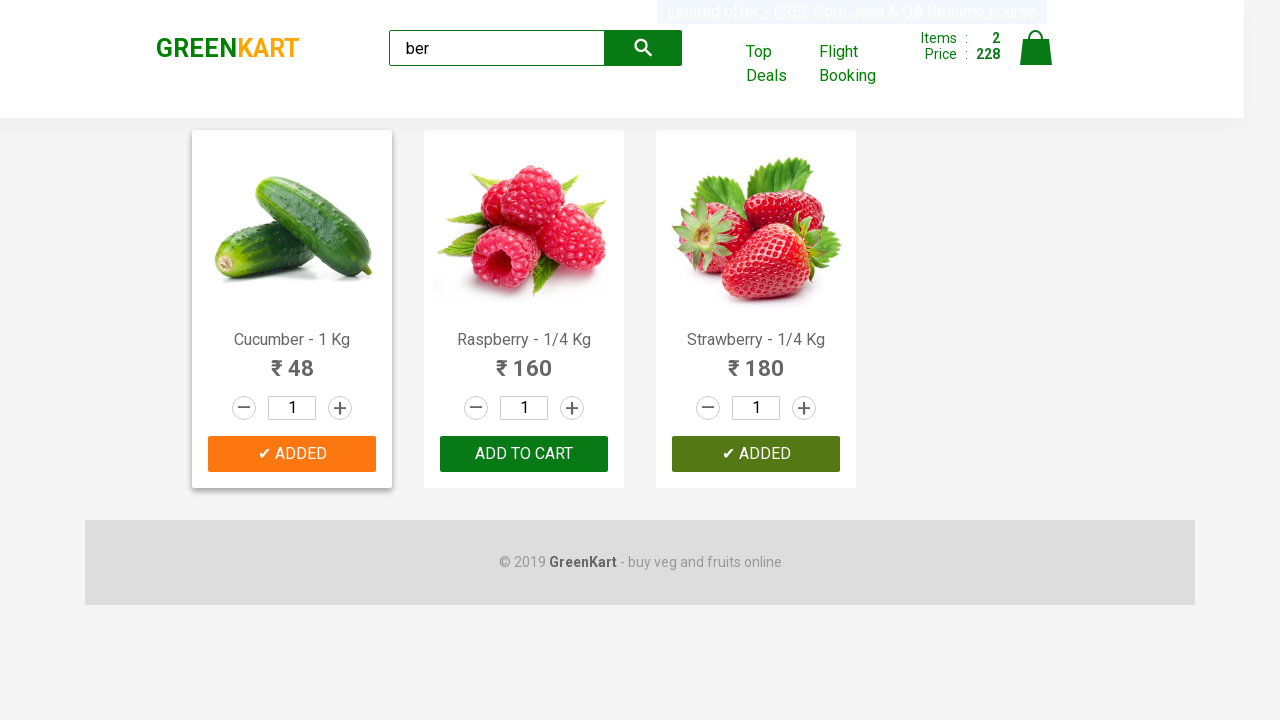

Clicked 'ADD TO CART' button (item 3 of 3) at (756, 454) on xpath=//button[text()='ADD TO CART'] >> nth=2
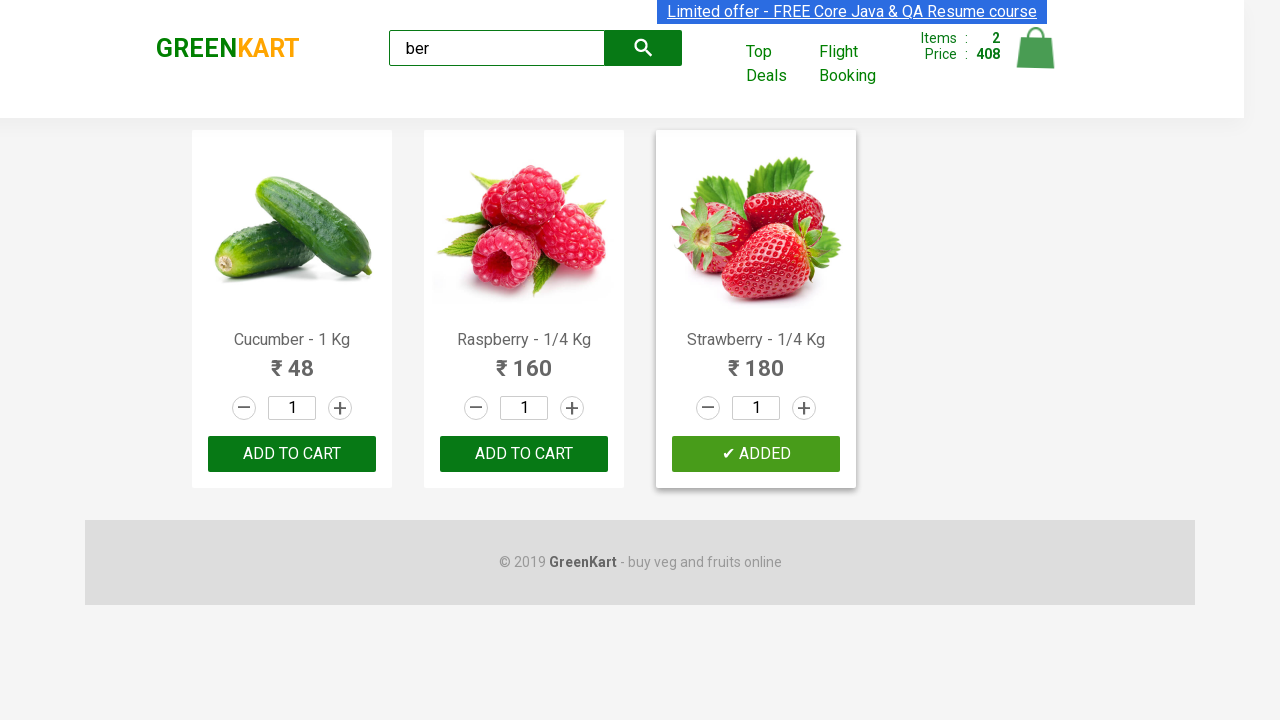

Clicked cart icon at (1036, 59) on .cart-icon
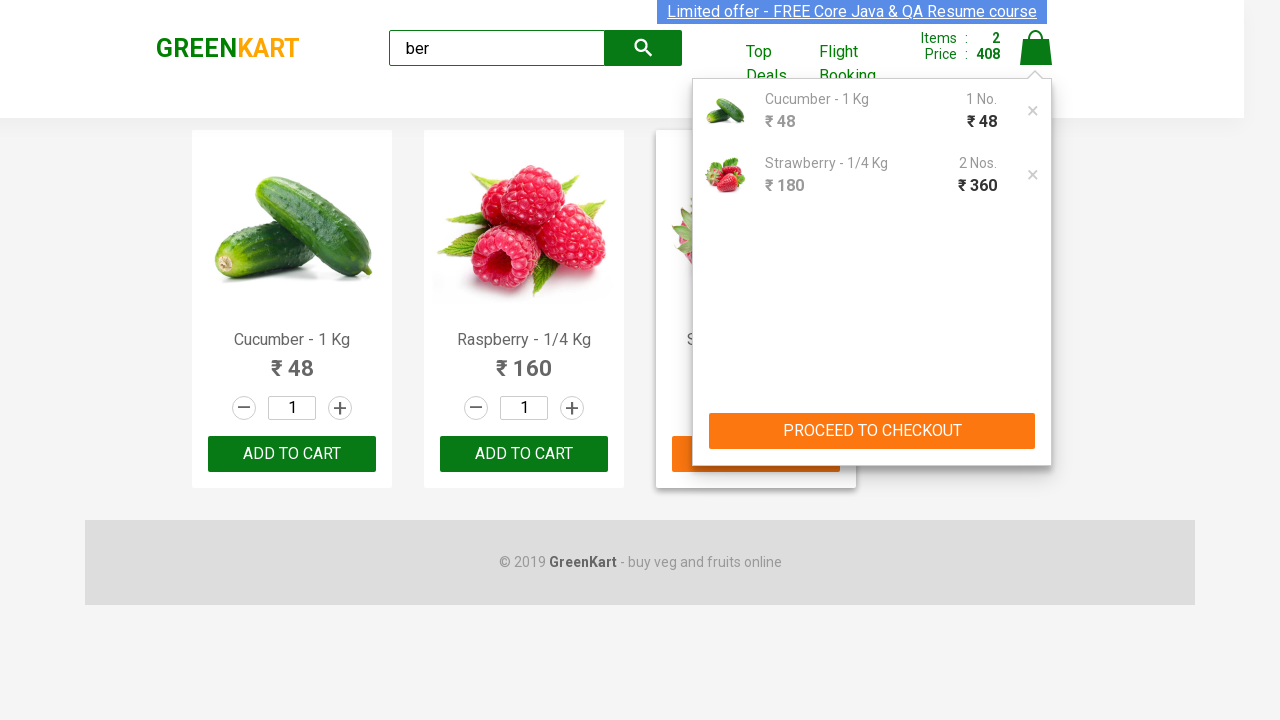

Clicked proceed to checkout button at (872, 431) on xpath=//*[@id='root']/div/header/div/div[3]/div[2]/div[2]/button
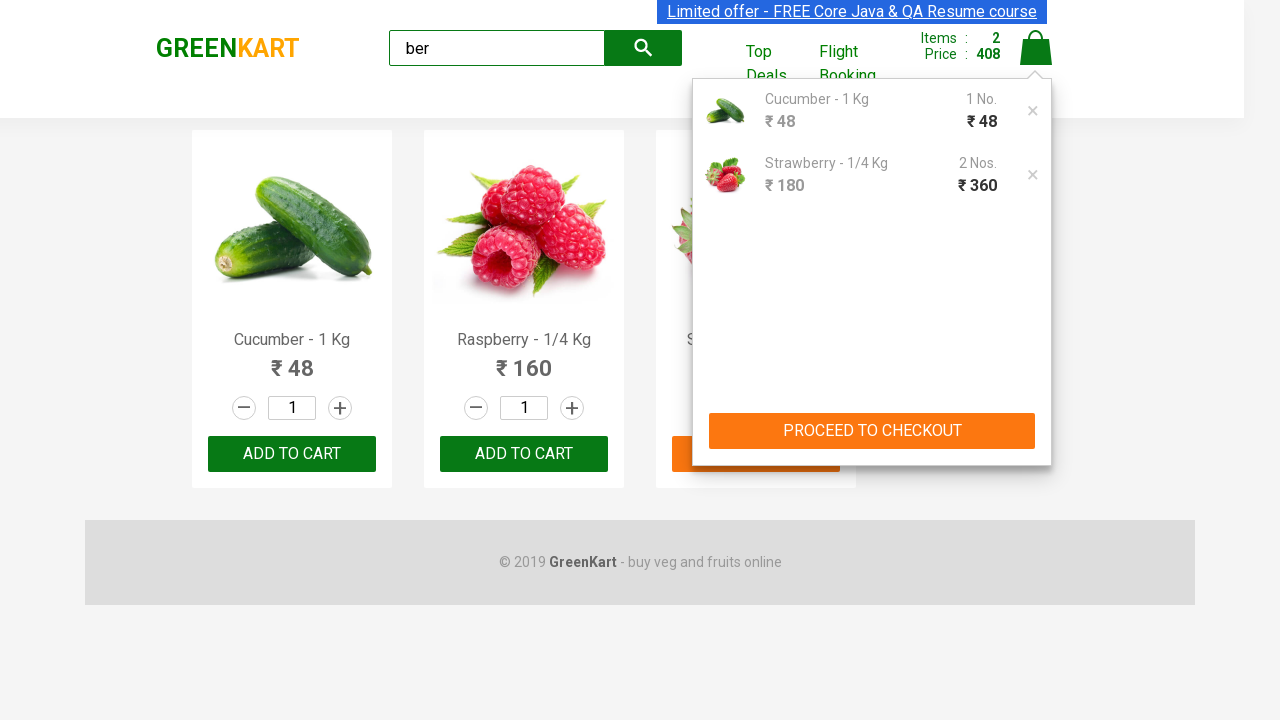

Entered promo code 'rahulshettyacademy' on .promoCode
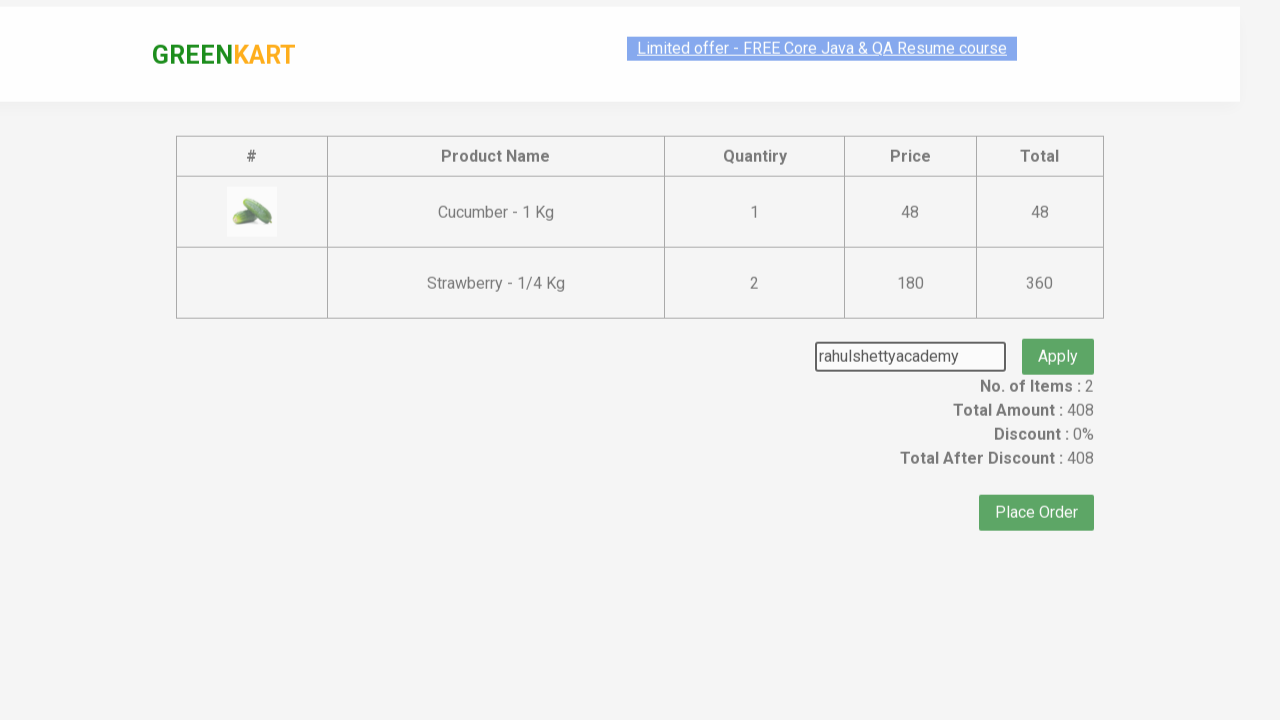

Clicked apply promo button at (1058, 335) on .promoBtn
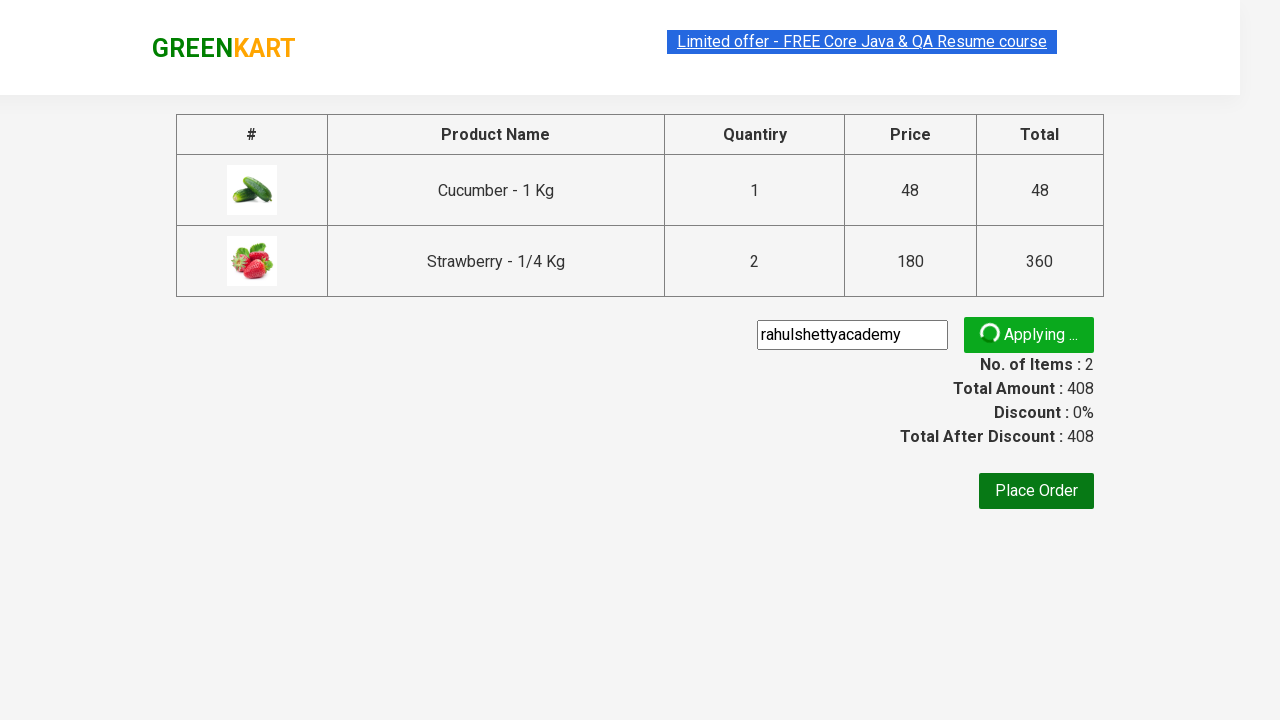

Promo info message appeared
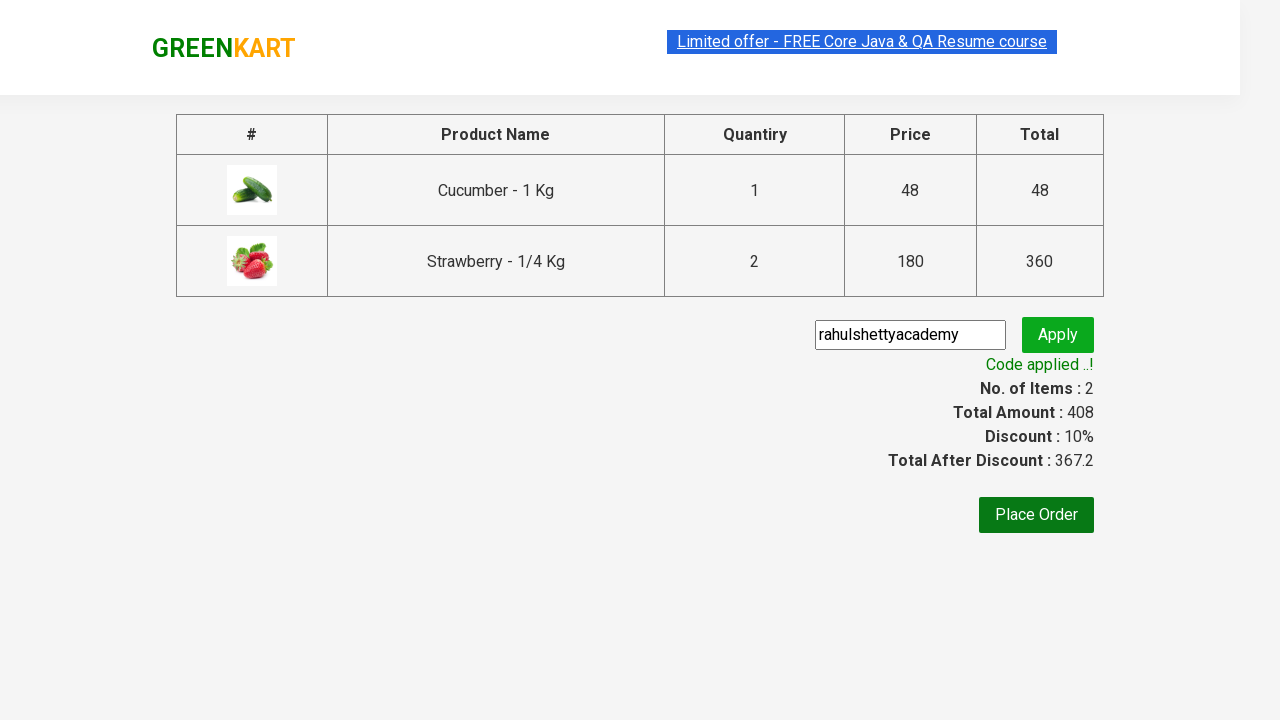

Discount amount calculated and displayed
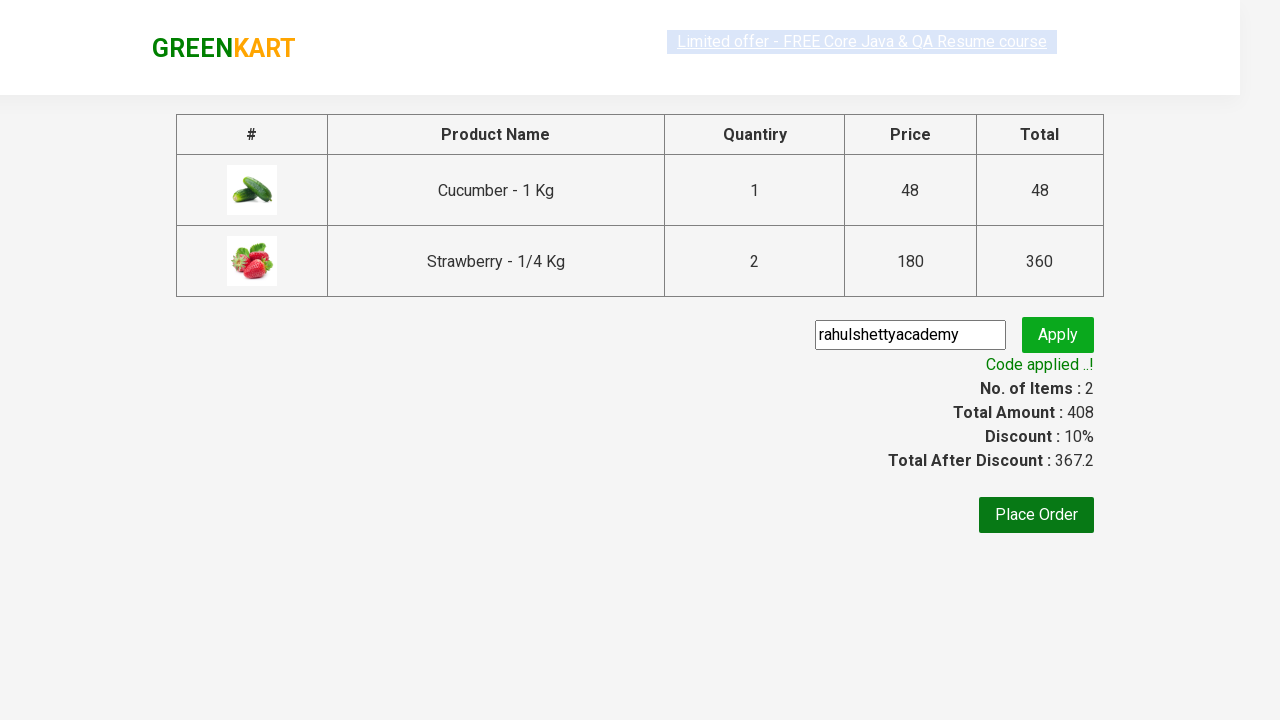

Verified discount element is visible
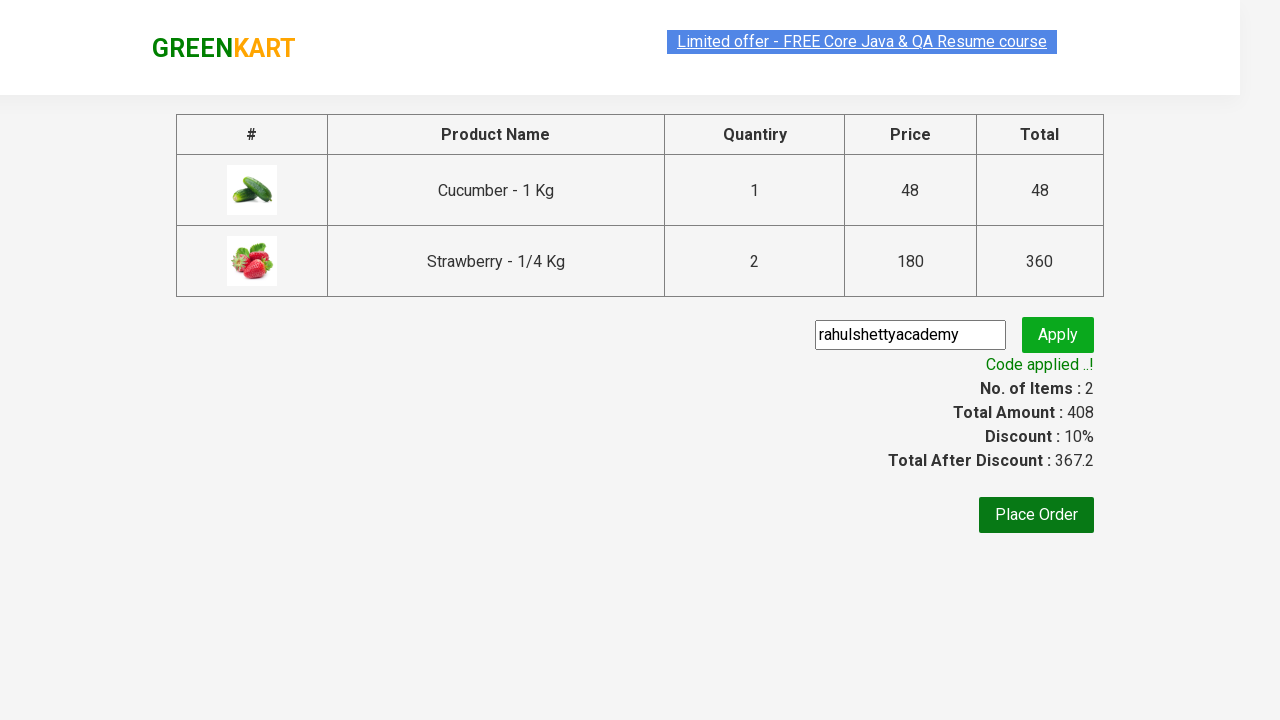

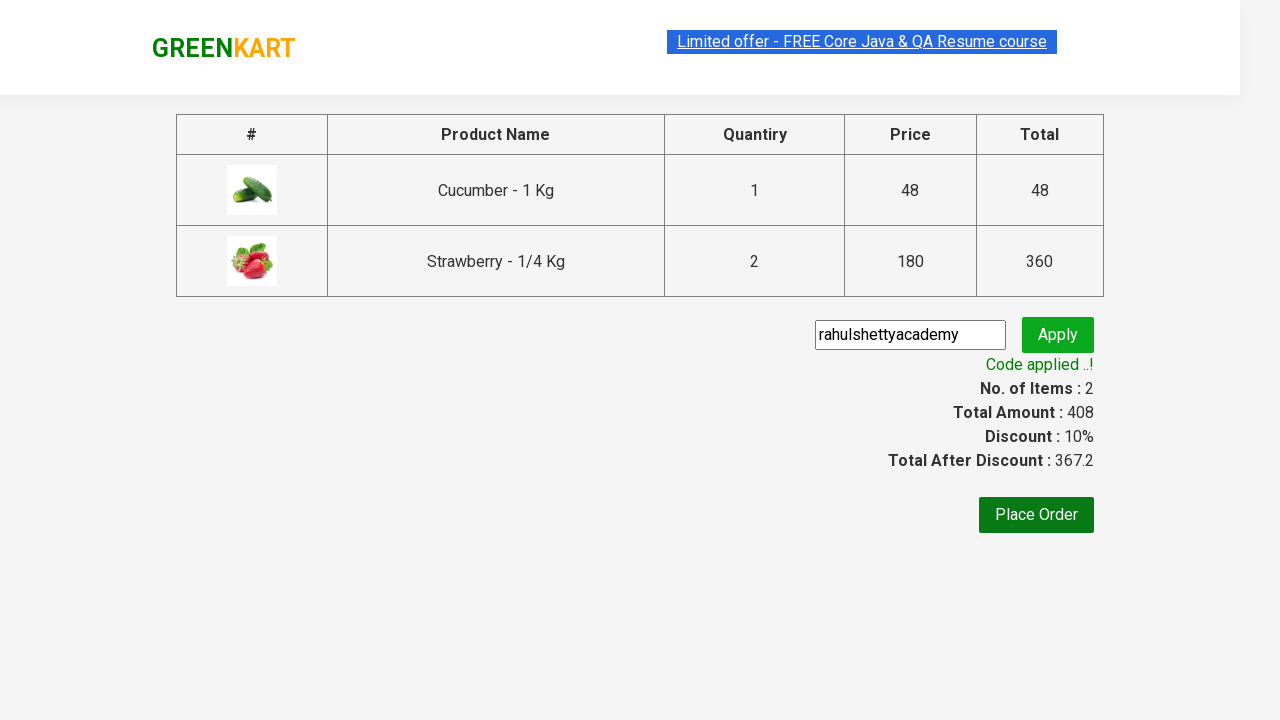